Tests the egg timer application by entering a time value, starting the timer, and verifying the timer display

Starting URL: https://e.ggtimer.com/

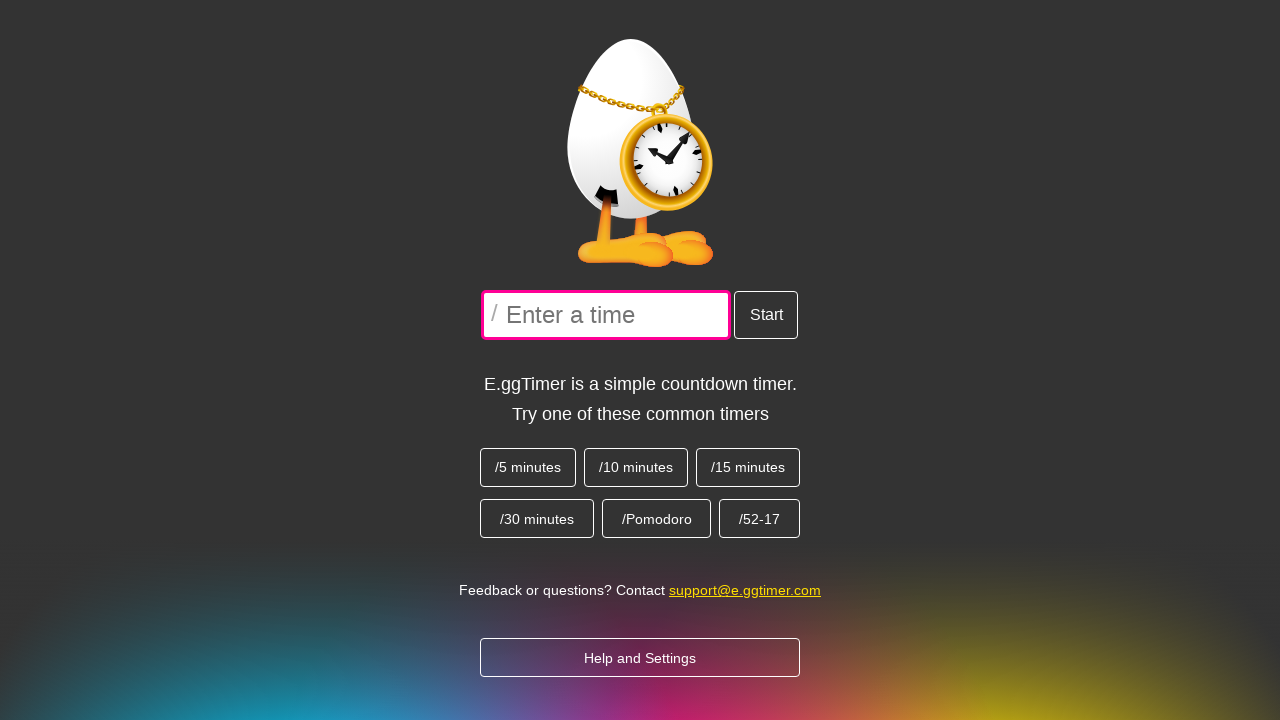

Entered 25 seconds in the timer input field on #EggTimer-start-time-input-text
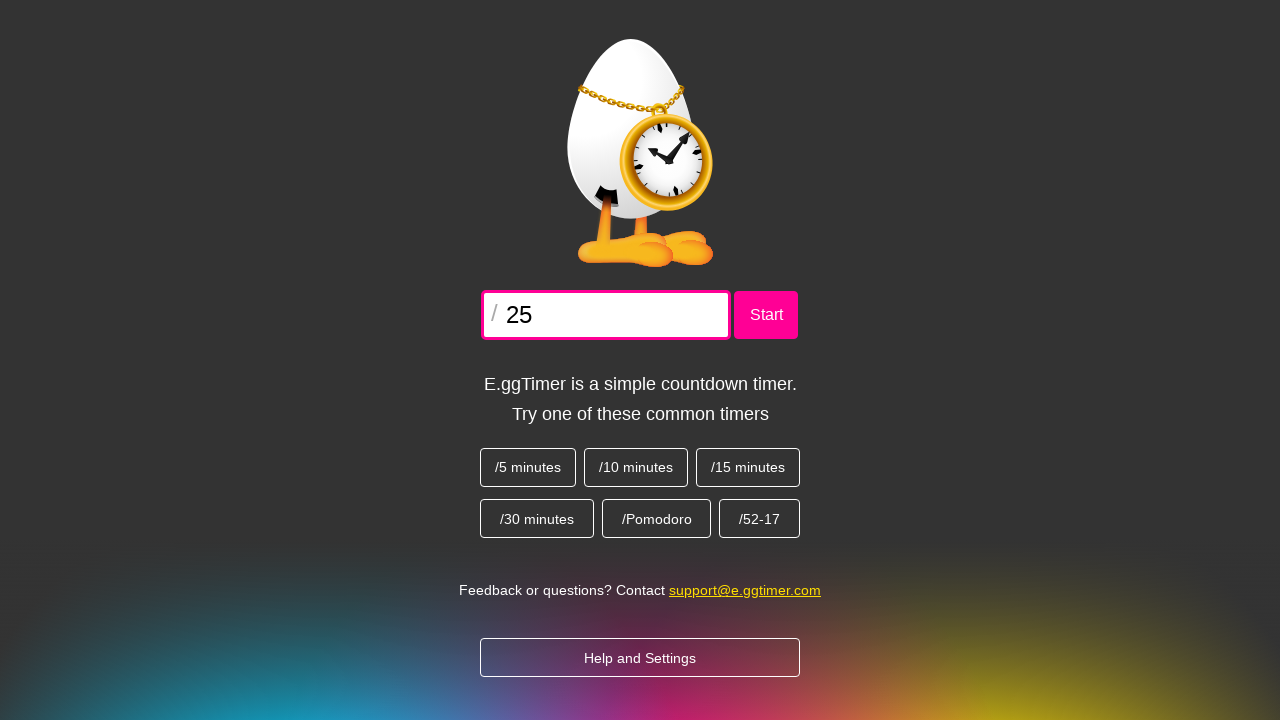

Clicked the start timer button at (766, 315) on button[data-for='startpage']
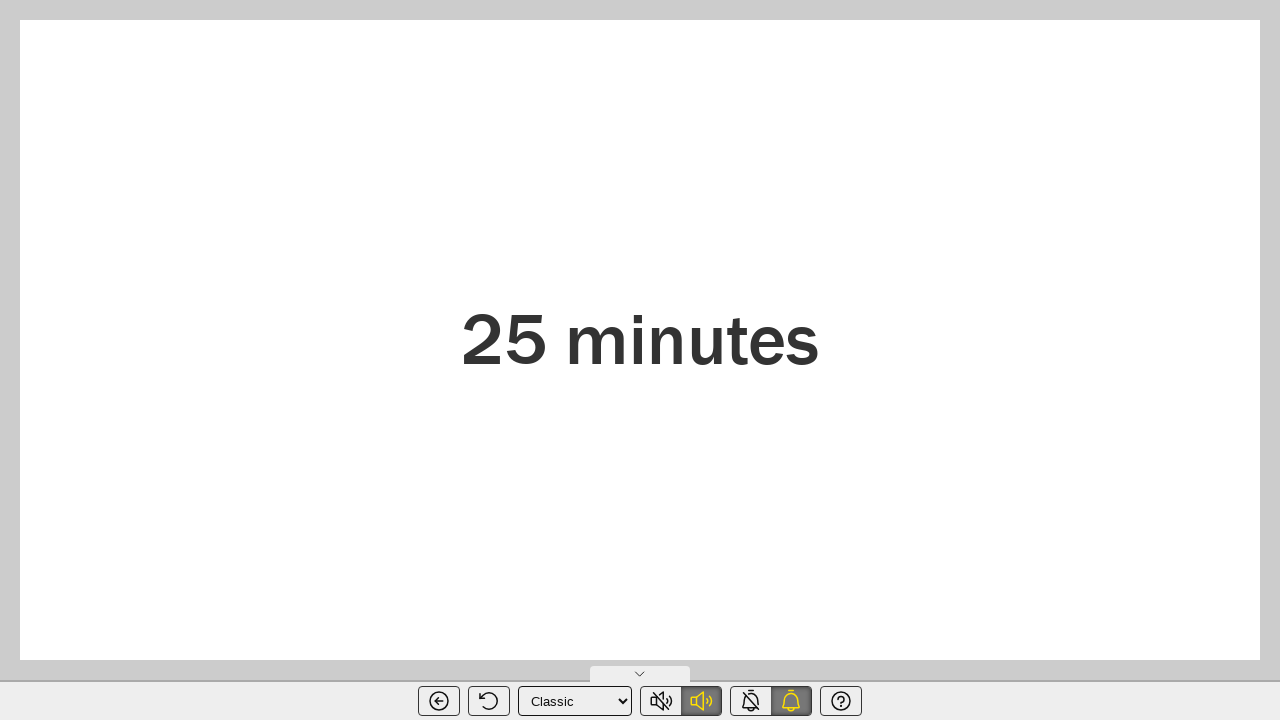

Timer display became visible and timer started
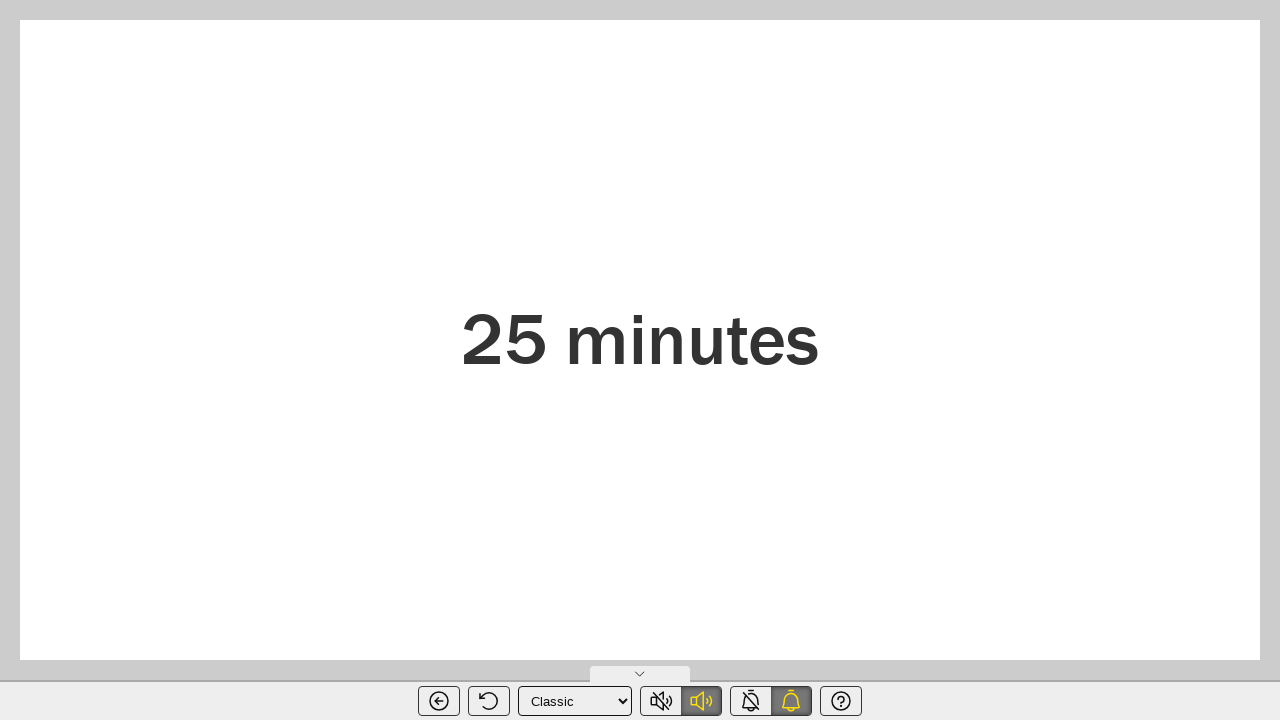

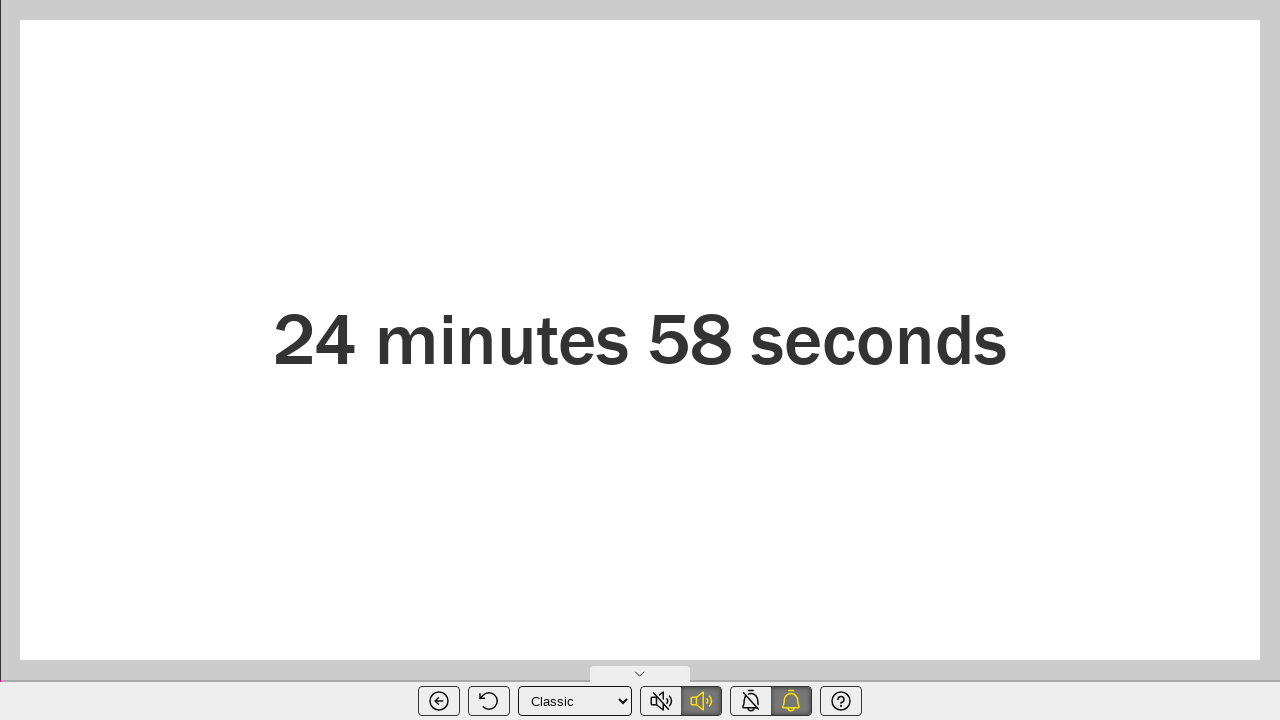